Fills various form fields on an automation practice page including country suggestion, dropdown selection, and alert input field

Starting URL: https://rahulshettyacademy.com/AutomationPractice/

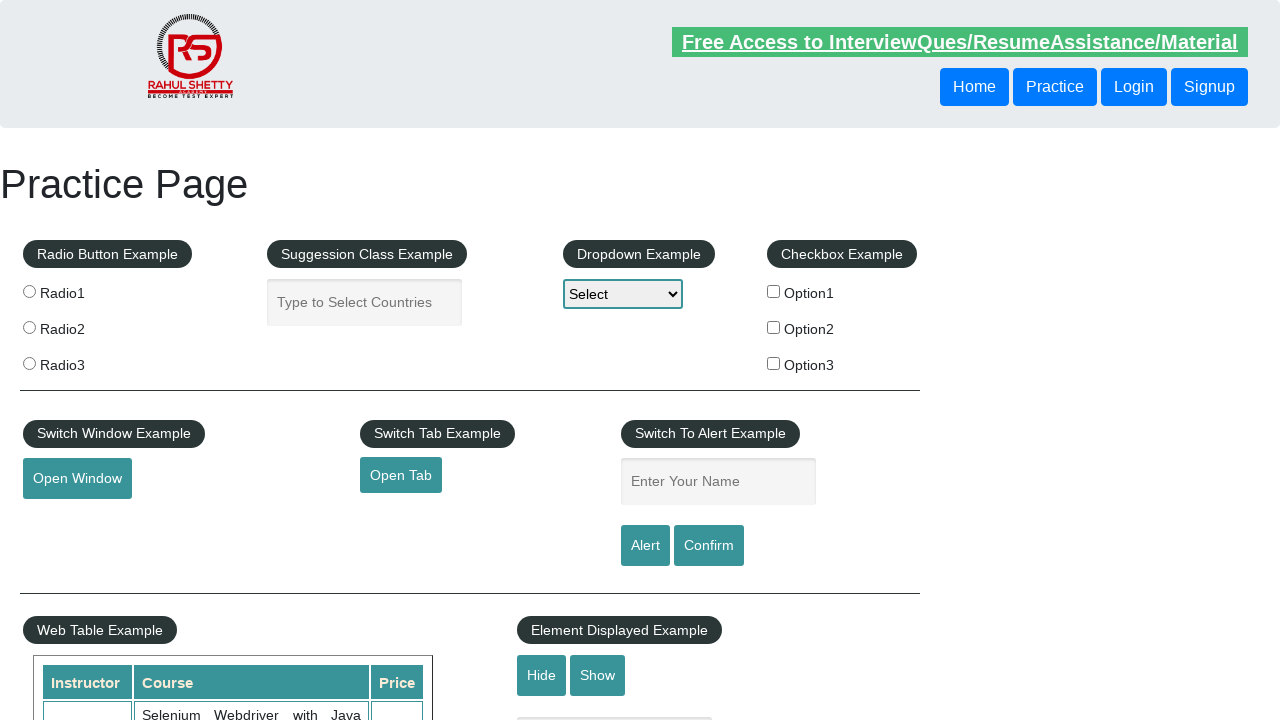

Filled country suggestion field with 'Canada' on input[id^='auto']
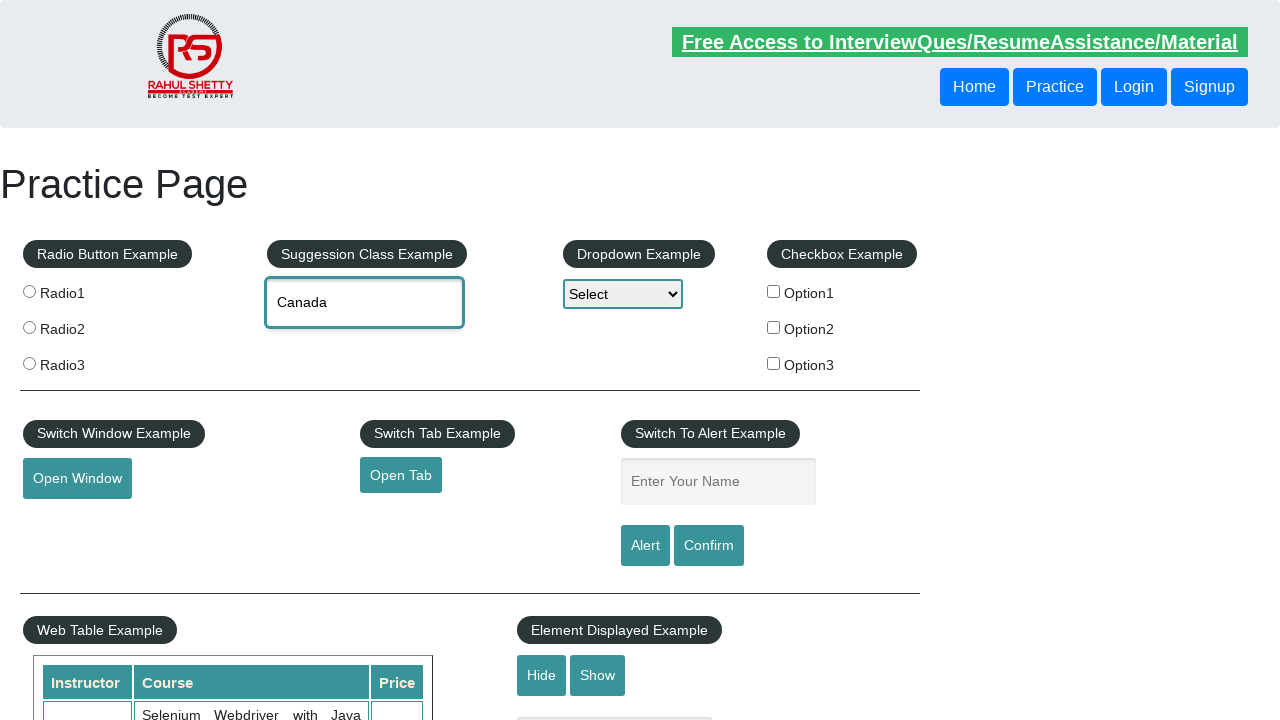

Selected 'Option1' from dropdown on select[id$='example']
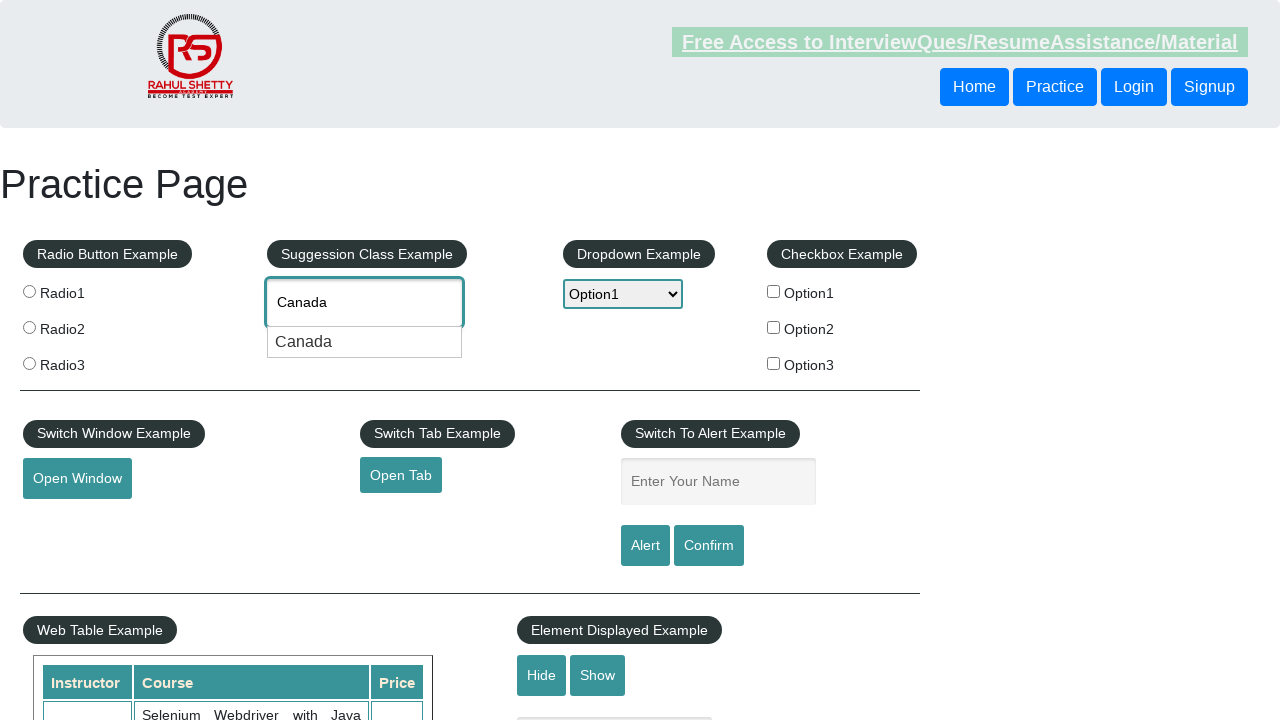

Filled alert/switch input field with 'Regina' on input[name*='enter']
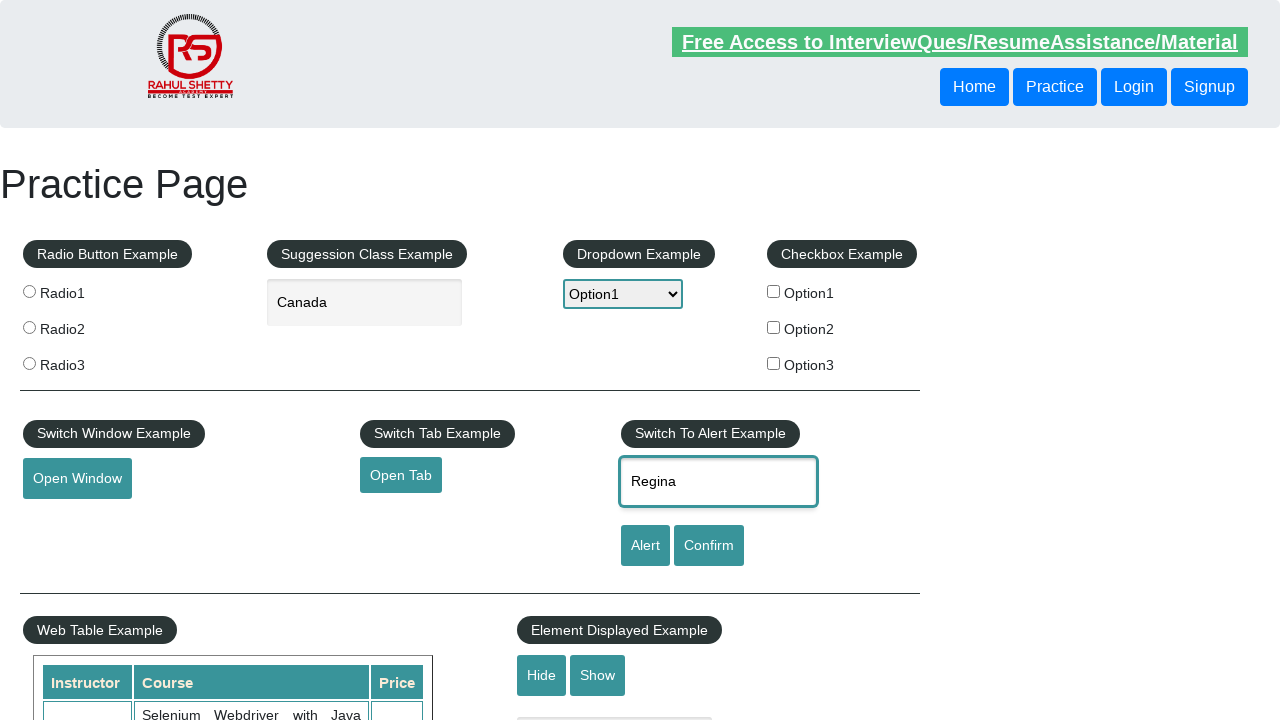

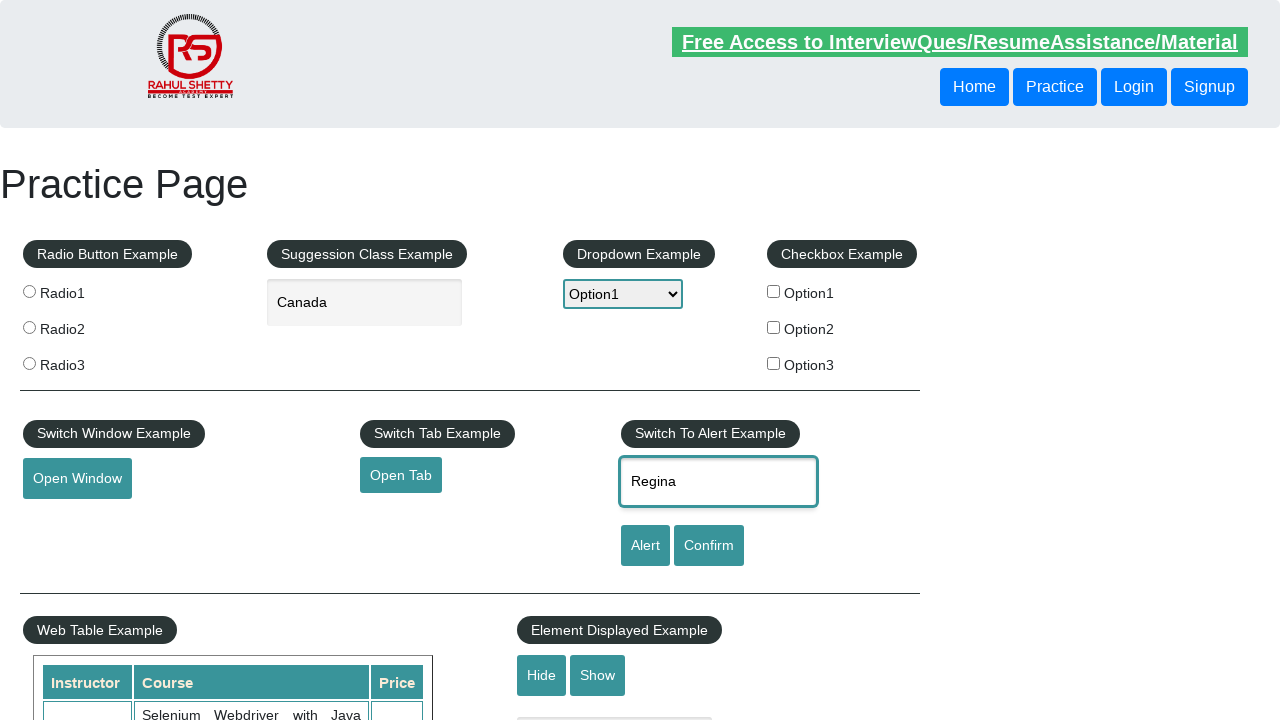